Tests drag and drop functionality by dragging an image element and dropping it into a target box

Starting URL: https://formy-project.herokuapp.com/dragdrop

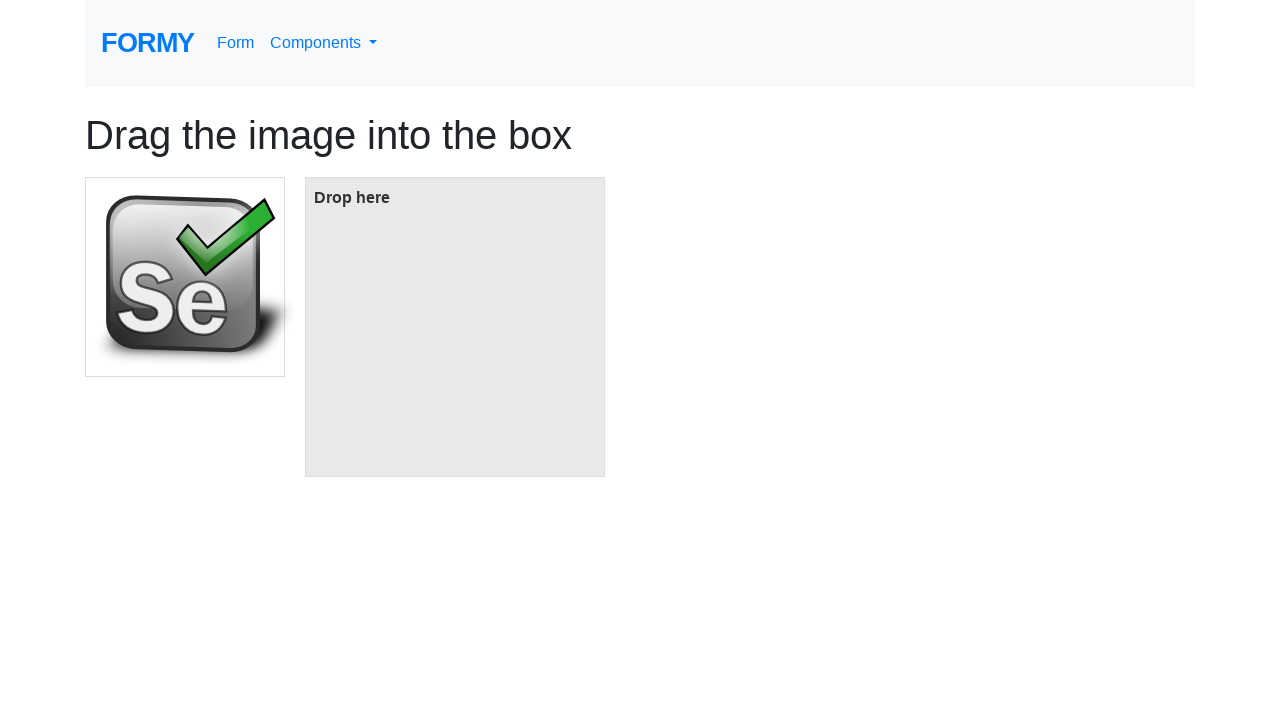

Located the image element to be dragged
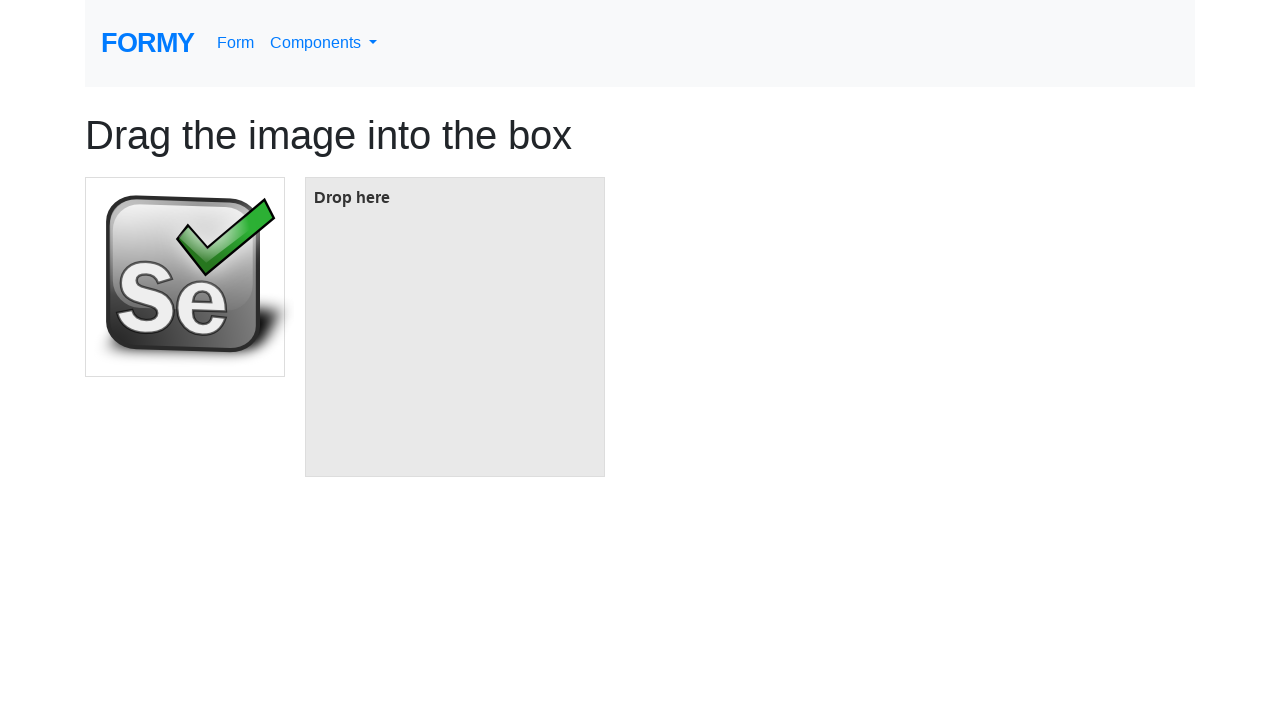

Located the target box for drop
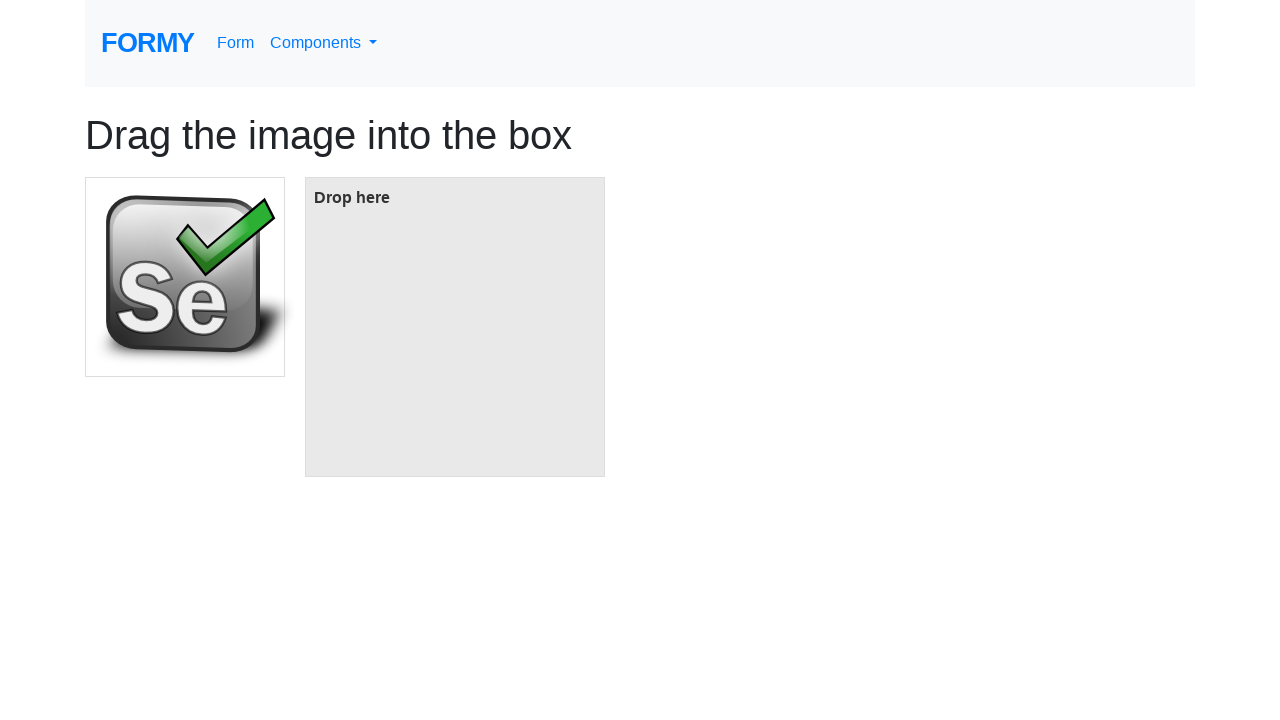

Dragged image element and dropped it into target box at (455, 327)
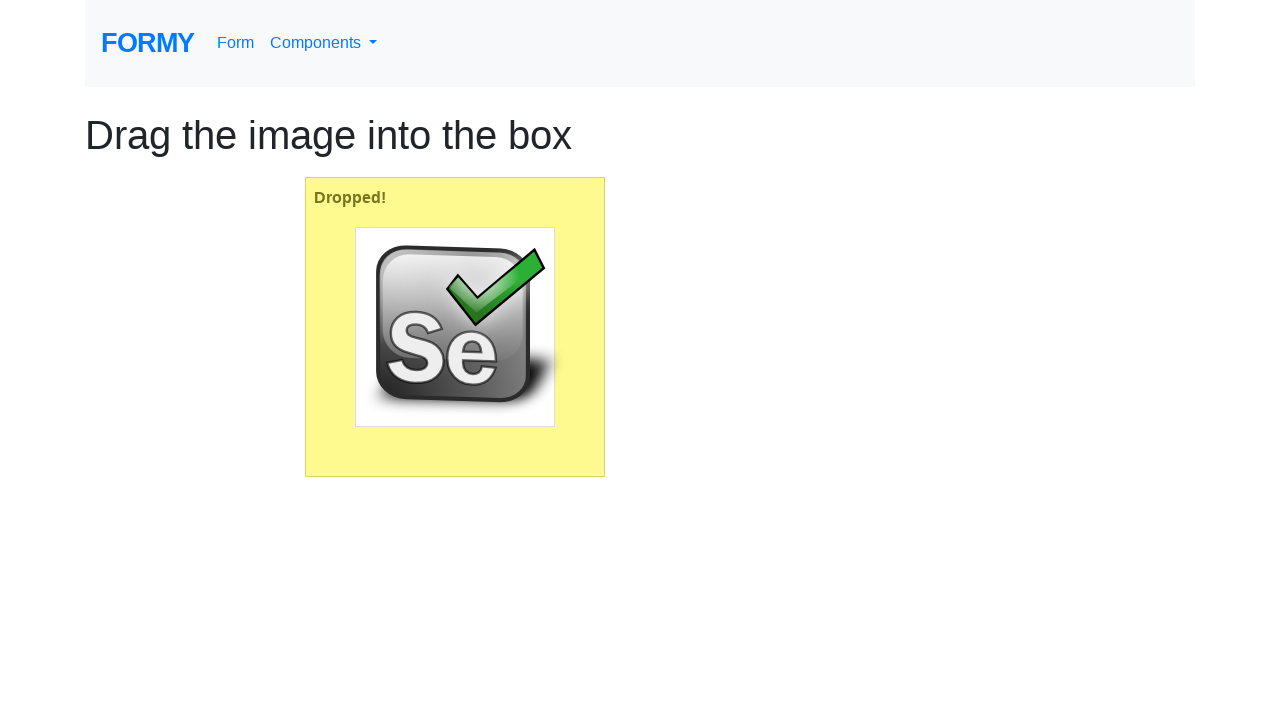

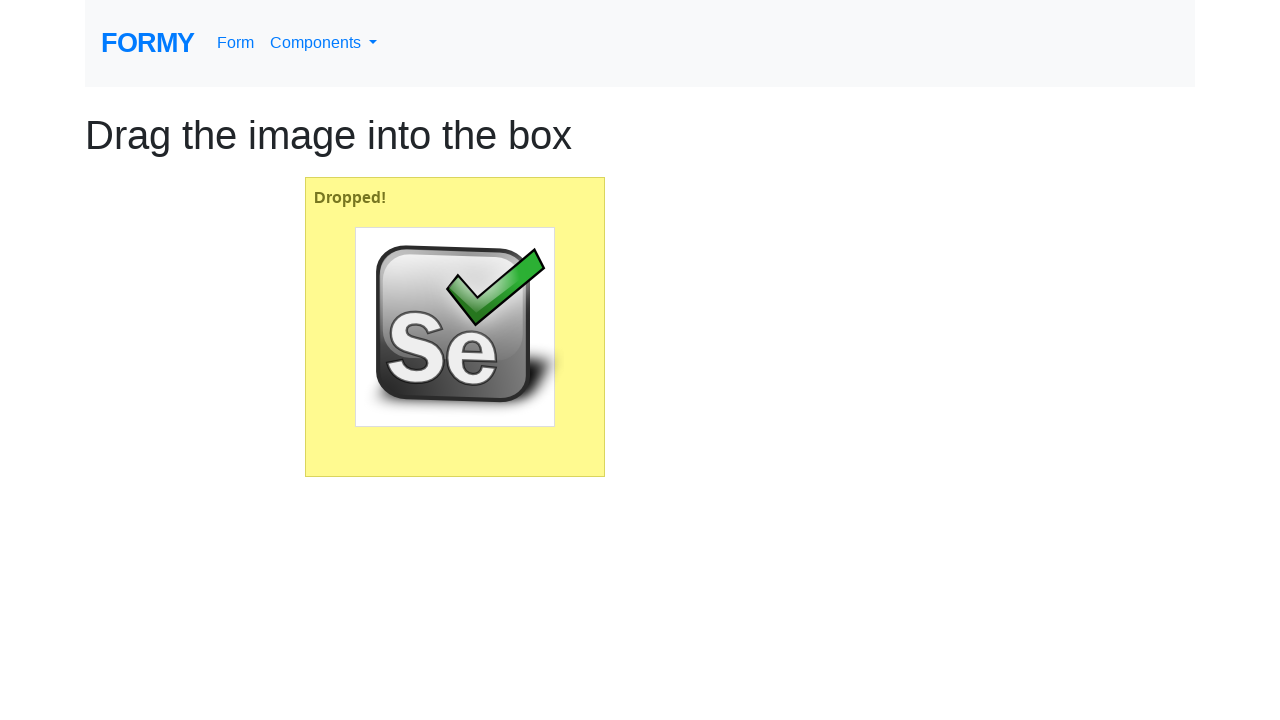